Tests add to cart functionality by navigating through categories and clicking on a product and add to cart button

Starting URL: https://www.demoblaze.com

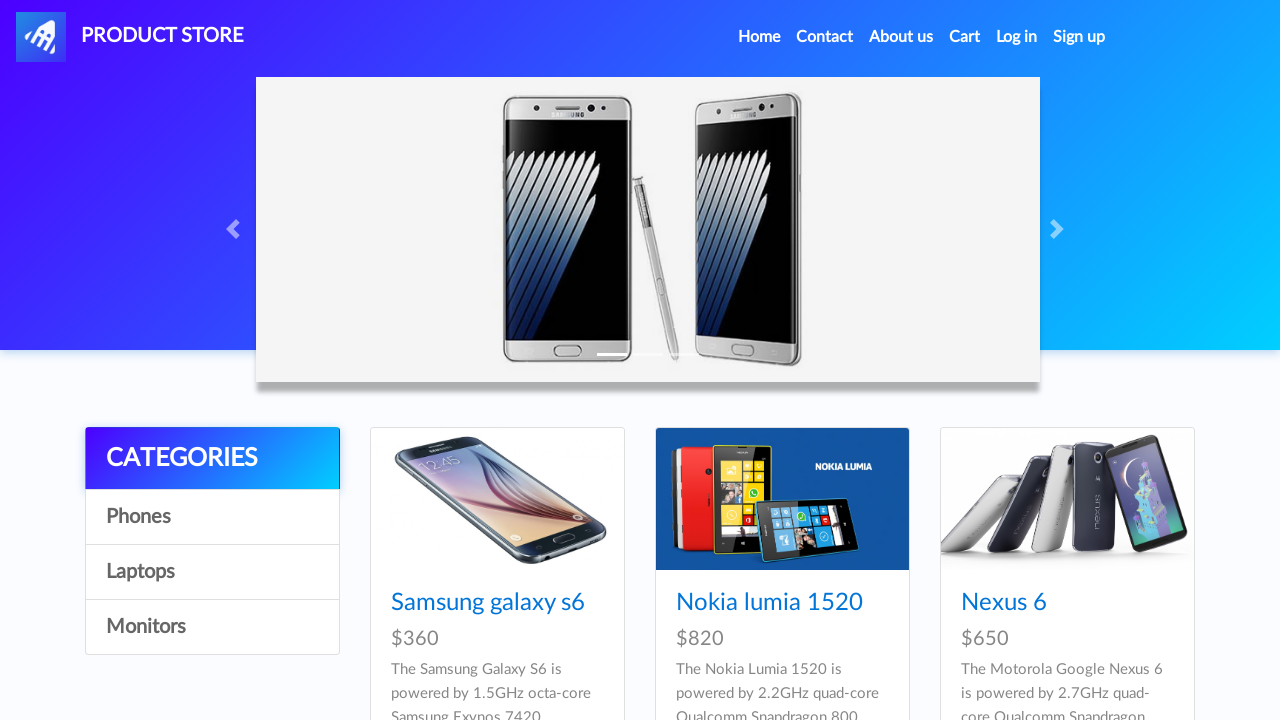

Clicked on category link (4th item in list group) at (212, 627) on div.list-group a:nth-child(4)
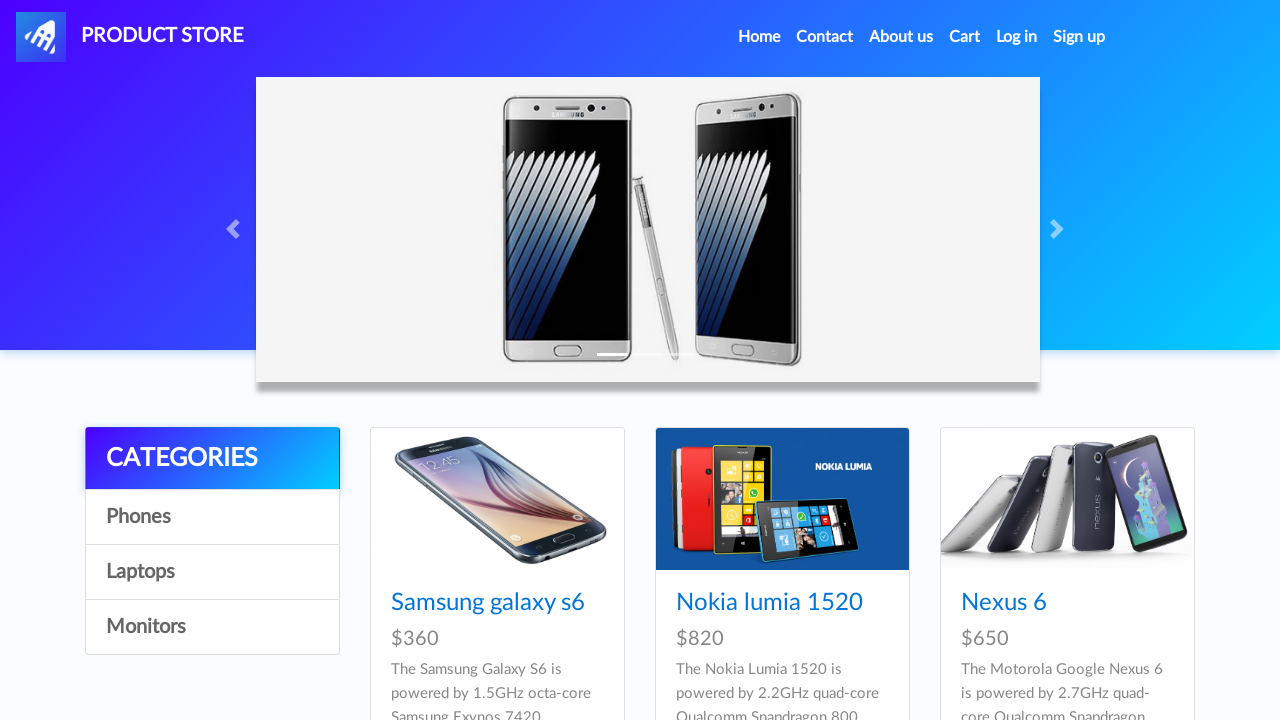

Waited 1 second for page to load
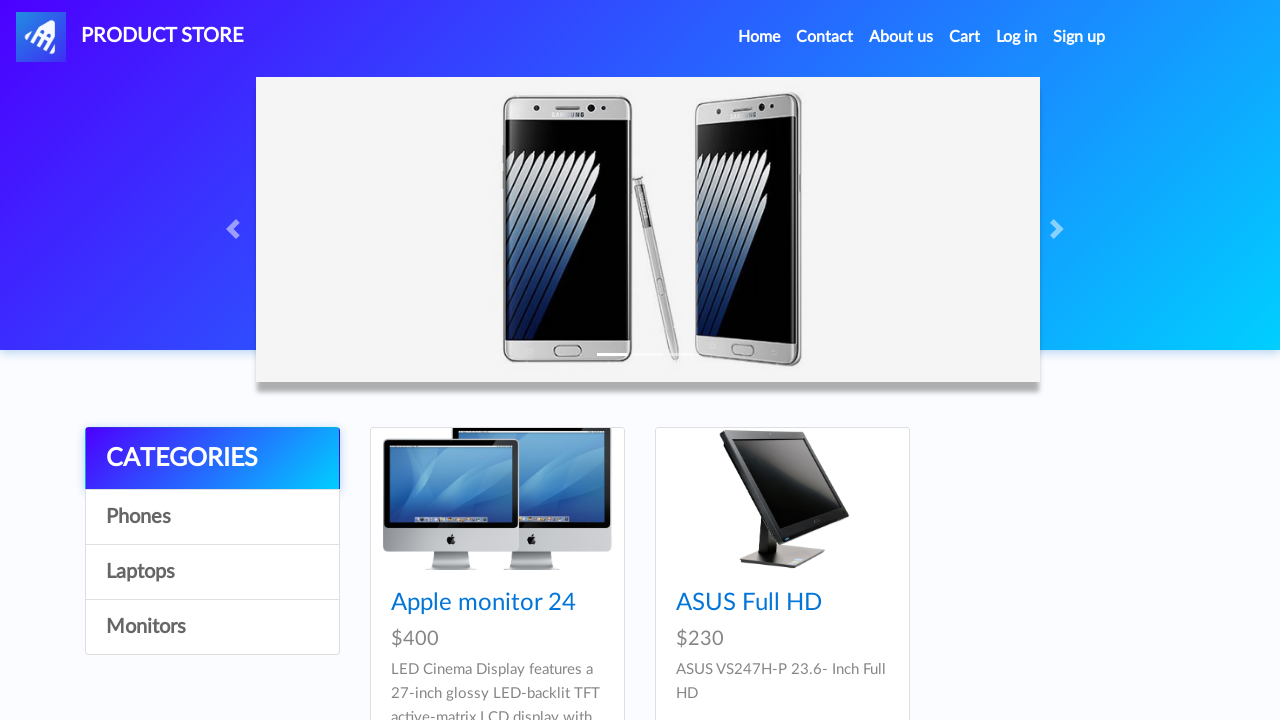

Clicked on first product in the category at (484, 603) on div.card h4.card-title a >> nth=0
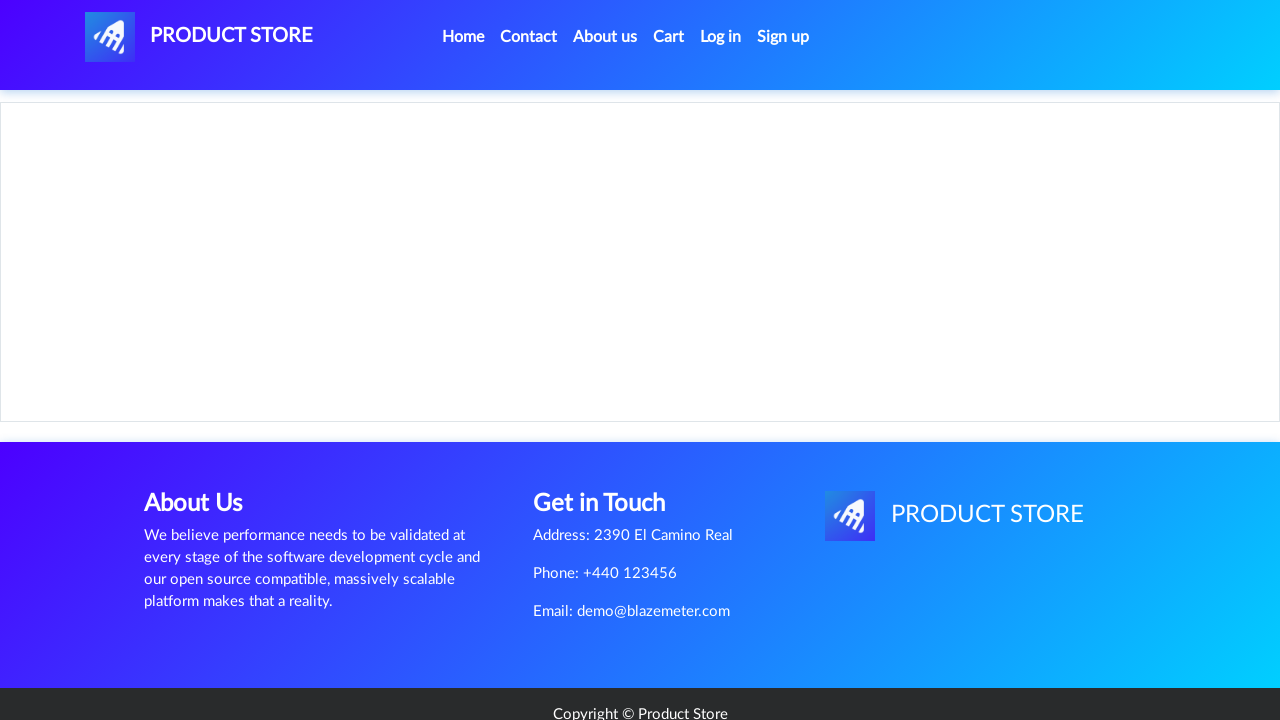

Add to cart button is visible and ready
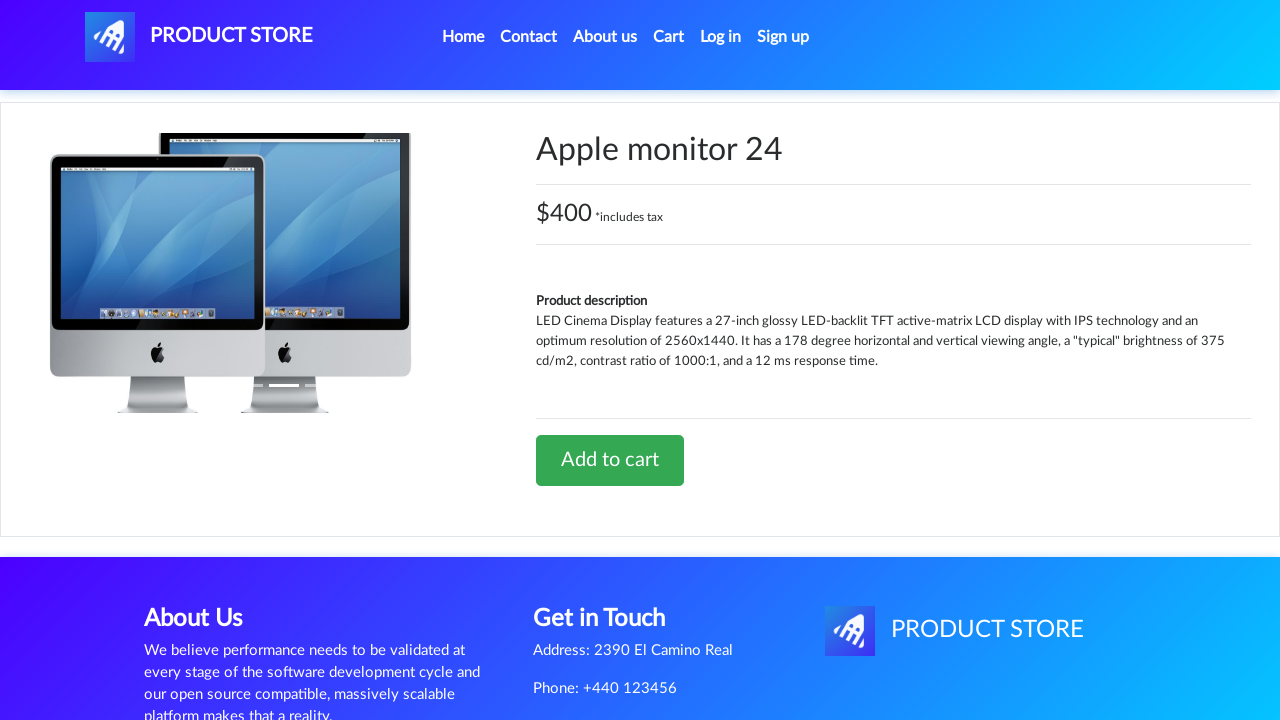

Clicked add to cart button to add product to cart at (610, 460) on a.btn-success:has-text('Add to cart')
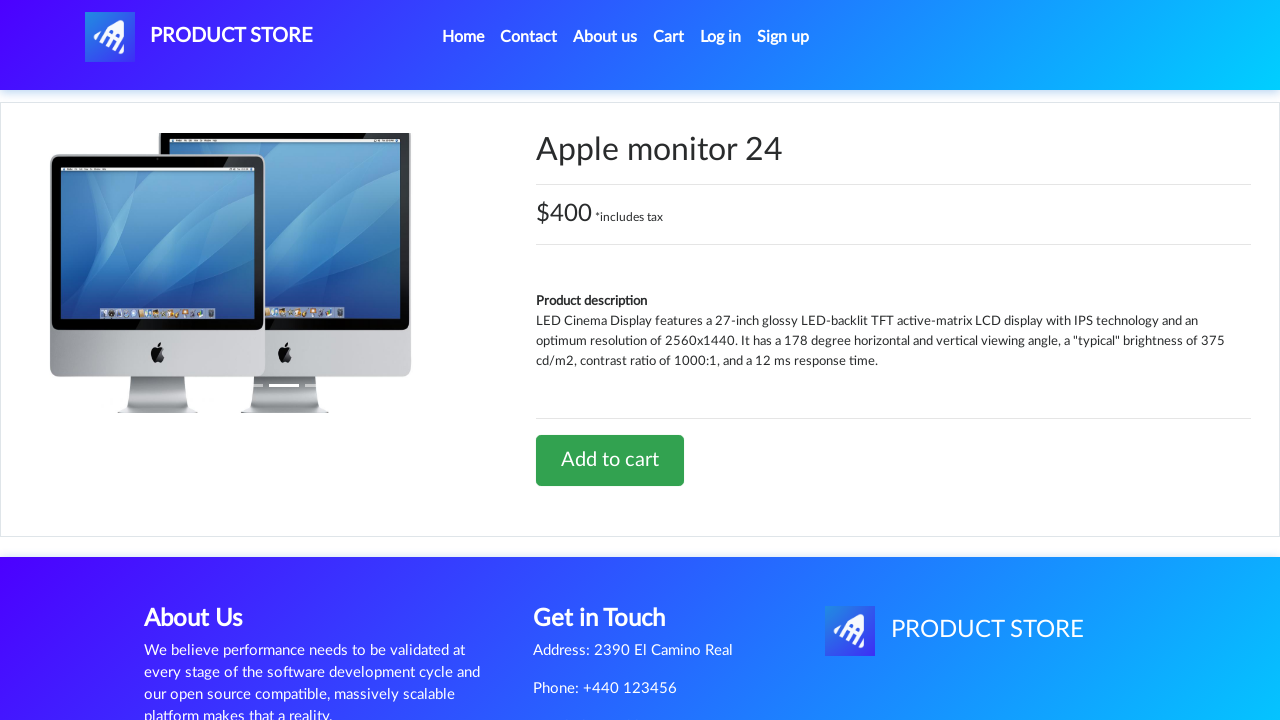

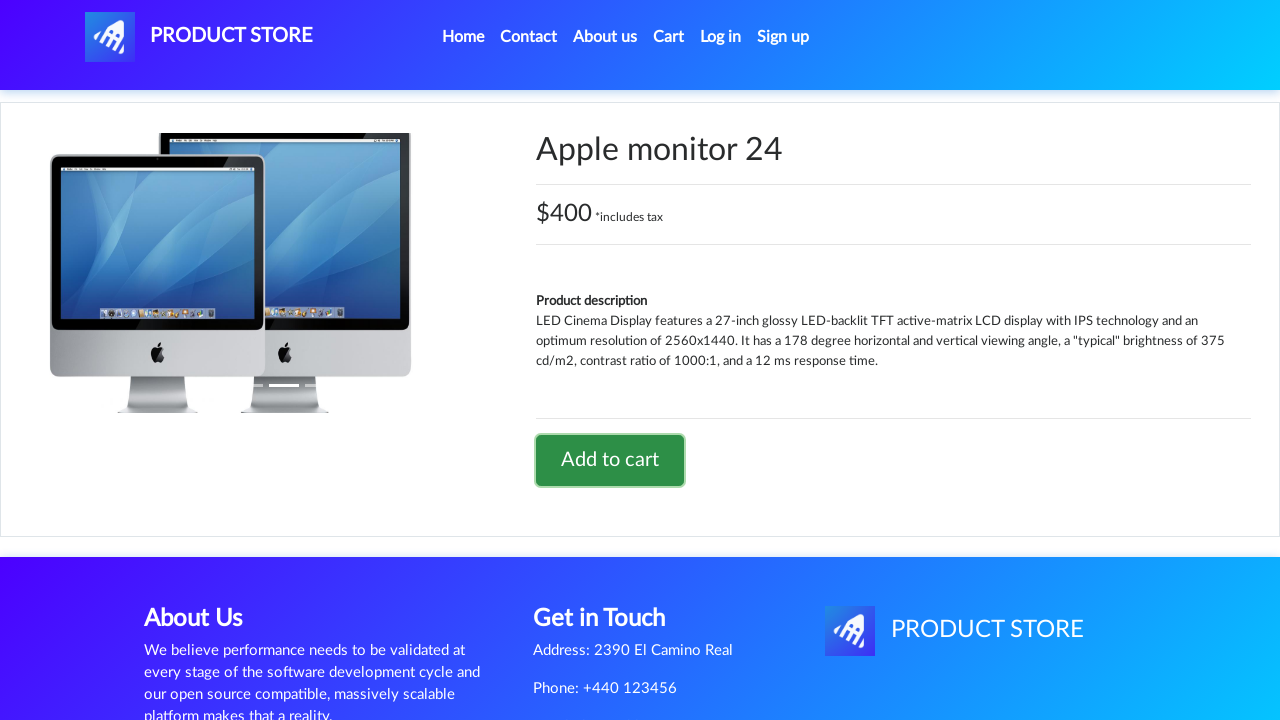